Tests simple alert functionality by clicking the button, reading the alert text, and accepting it

Starting URL: https://training-support.net/webelements/alerts

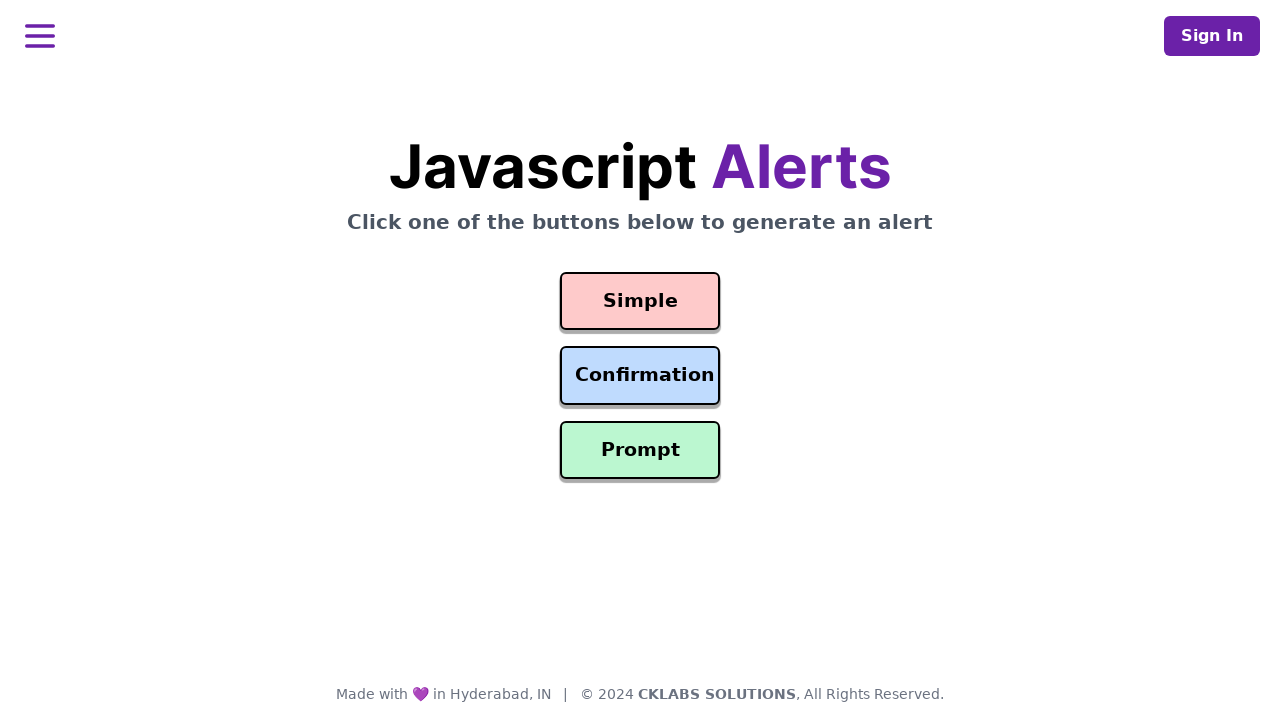

Clicked the simple alert button at (640, 301) on #simple
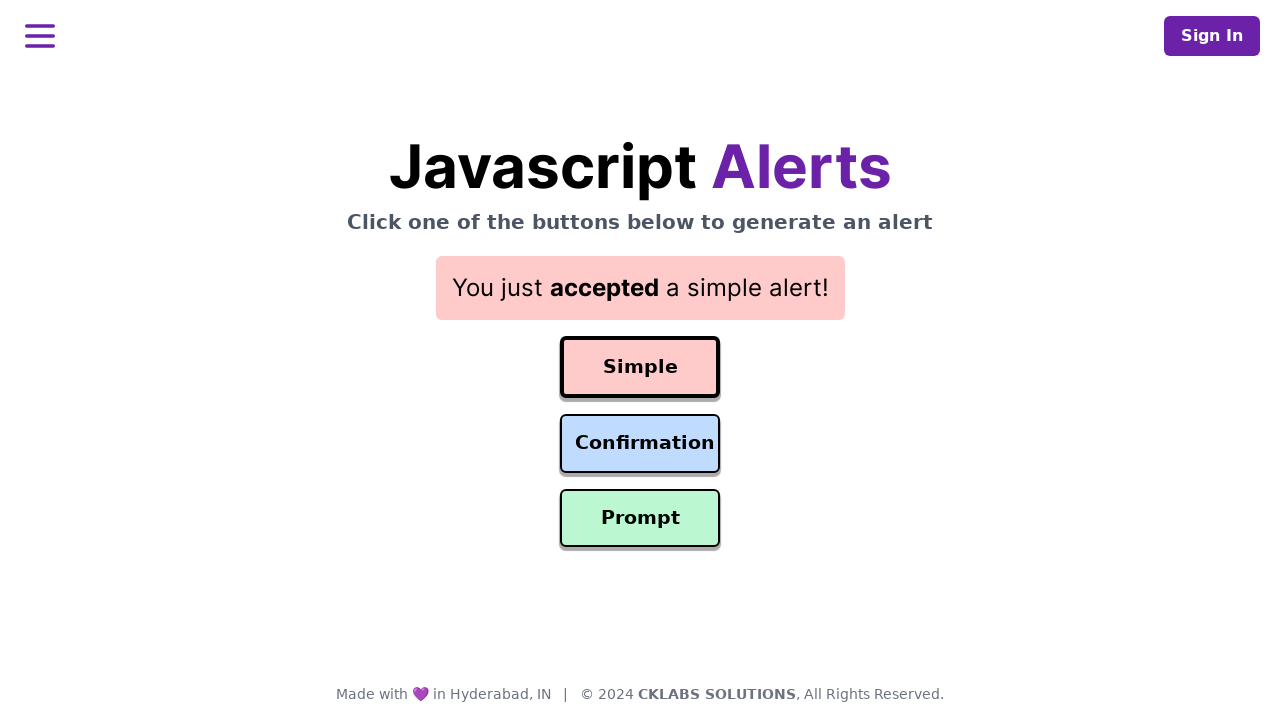

Set up dialog handler to capture and accept alert
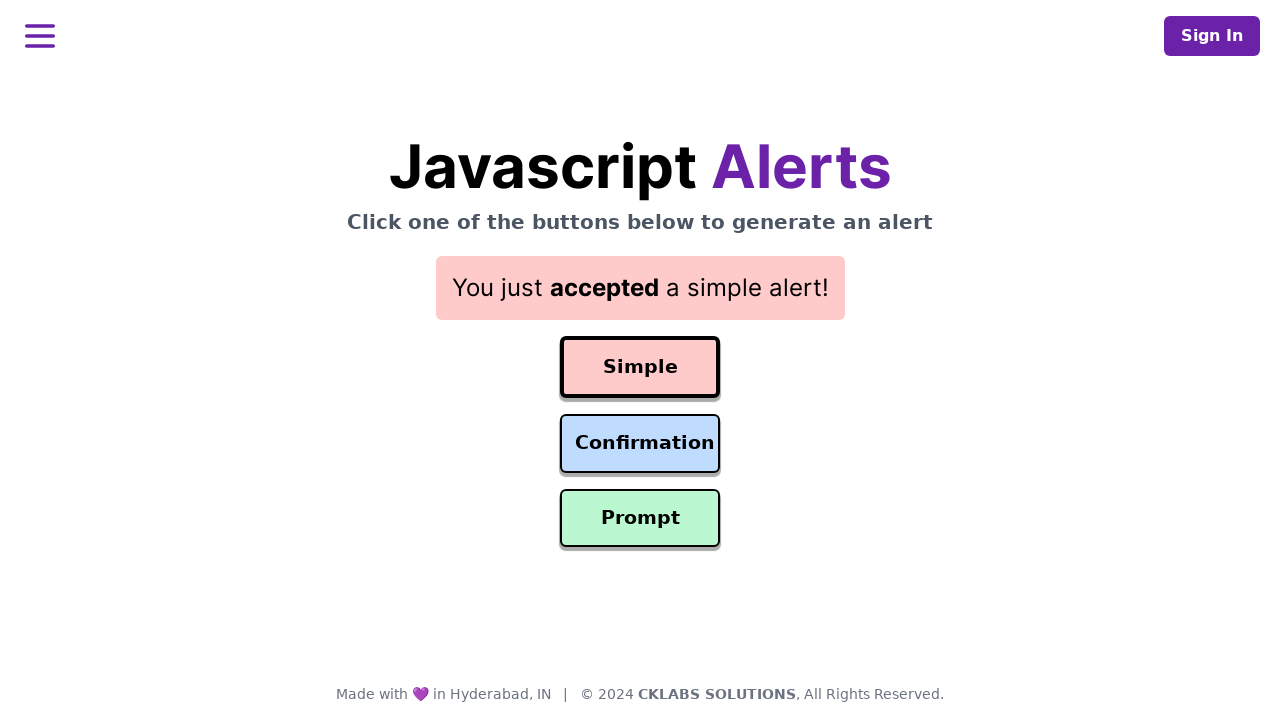

Clicked the simple alert button again to trigger and accept alert at (640, 367) on #simple
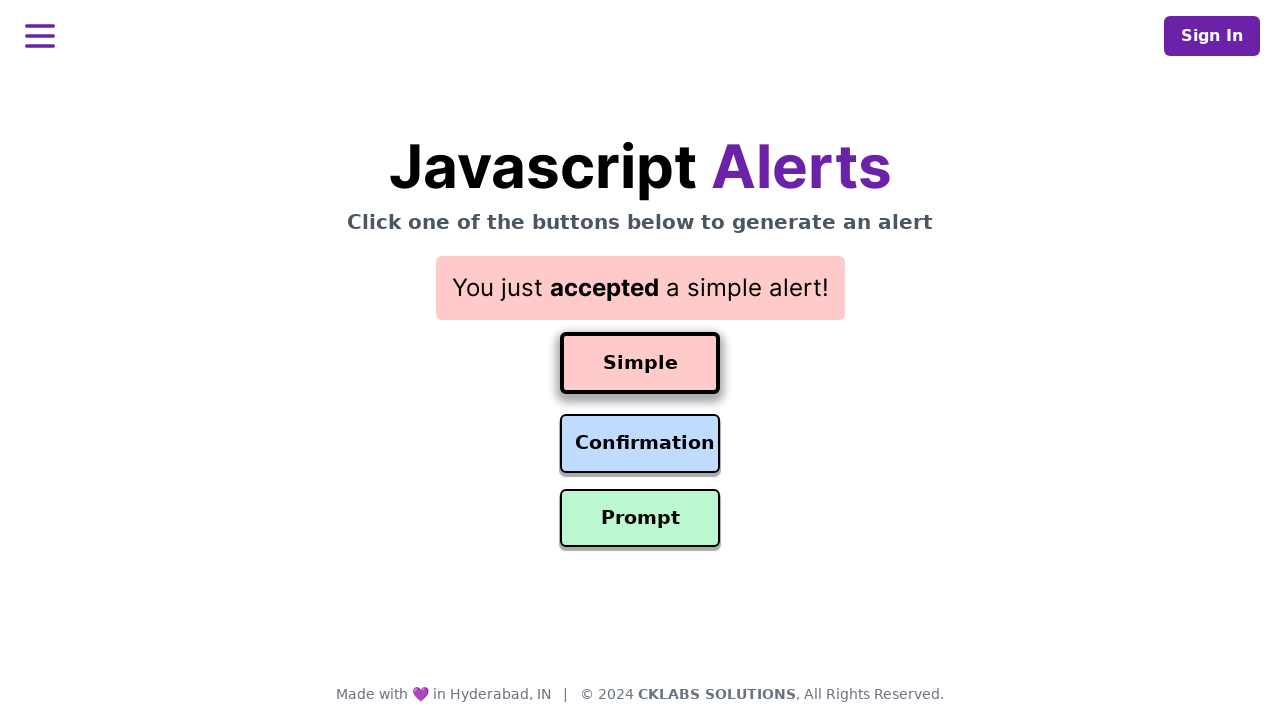

Retrieved result text: You just accepted a simple alert!
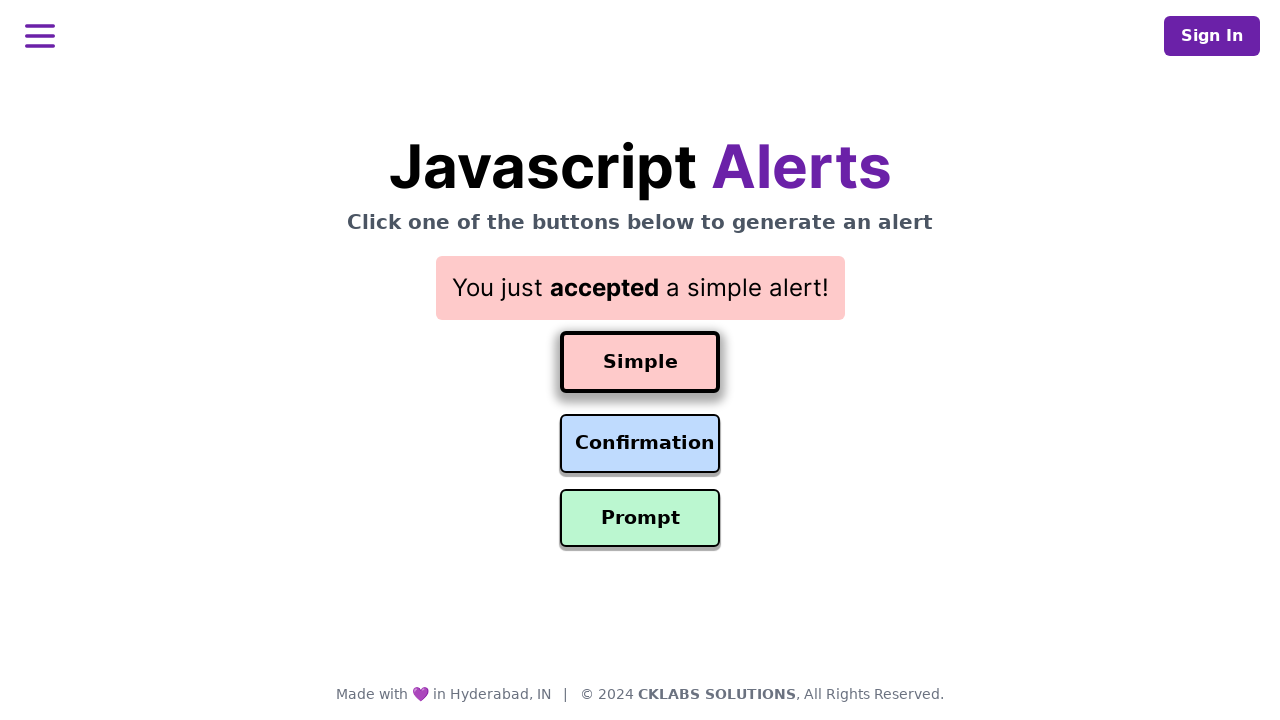

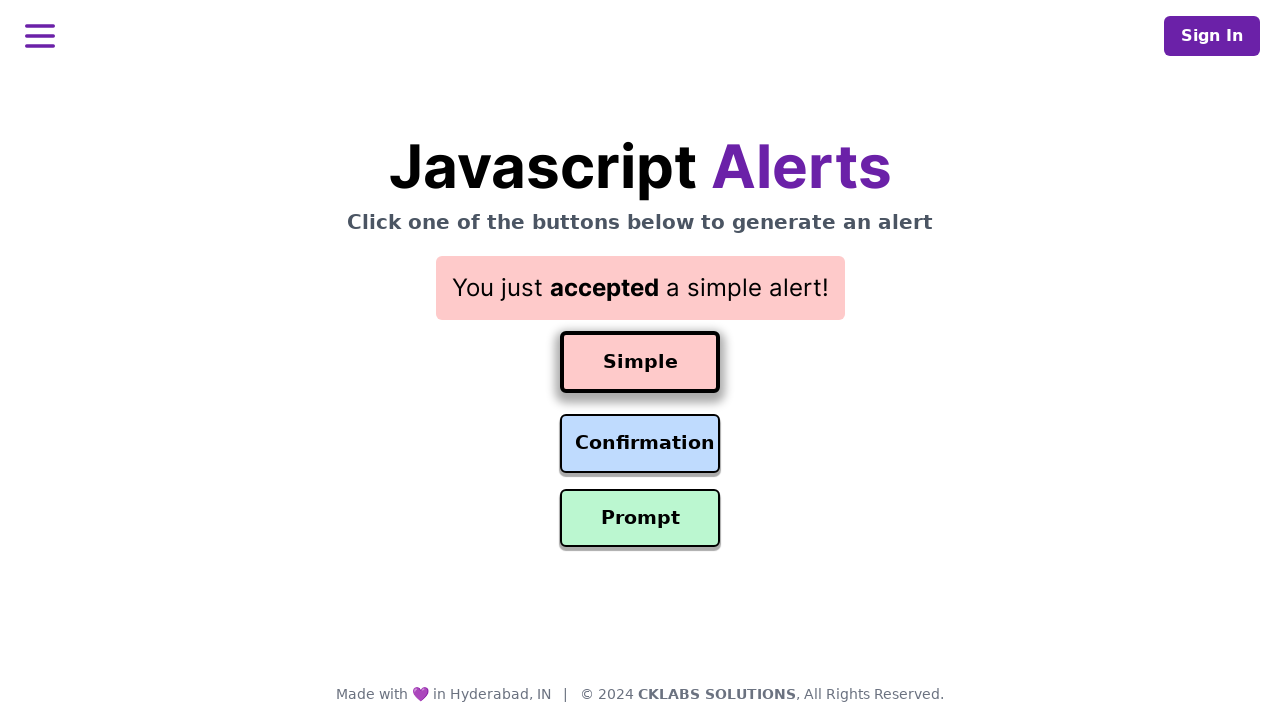